Tests navigation to the Release Notes page via the sidebar link

Starting URL: https://docs.qameta.io/allure-testops/

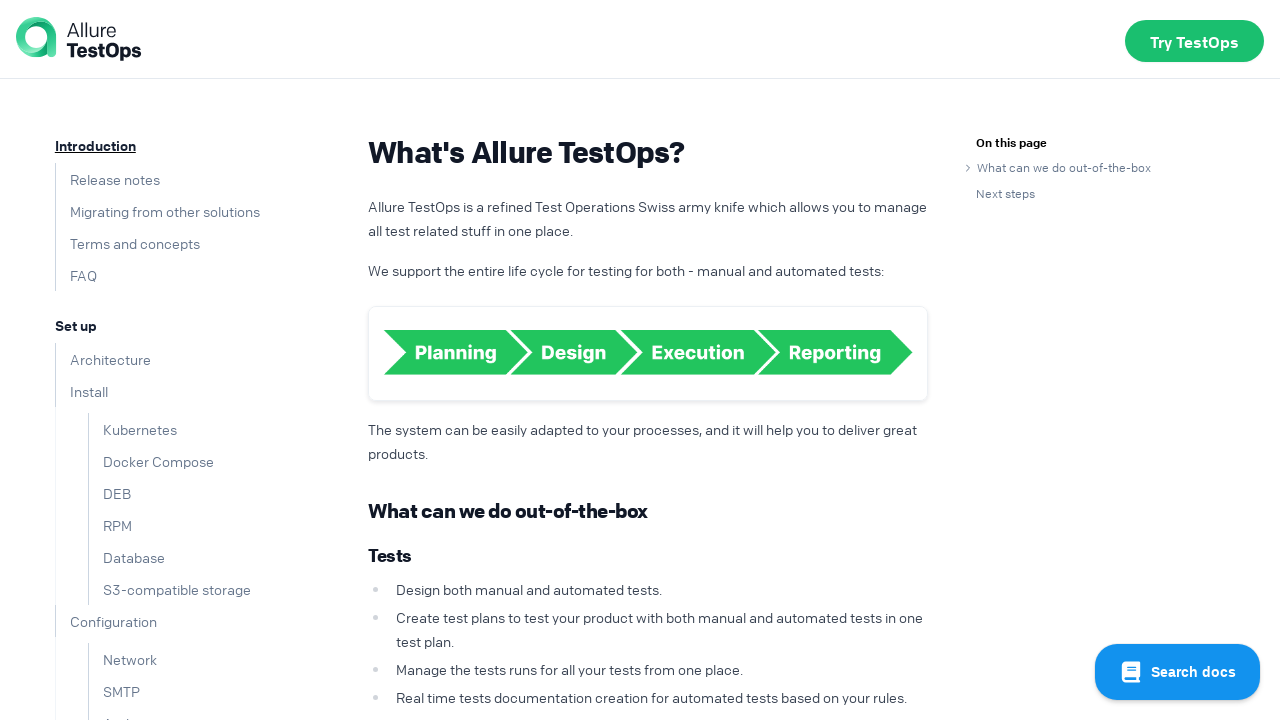

Clicked 'Release notes' link in the sidebar at (107, 179) on text=Release notes
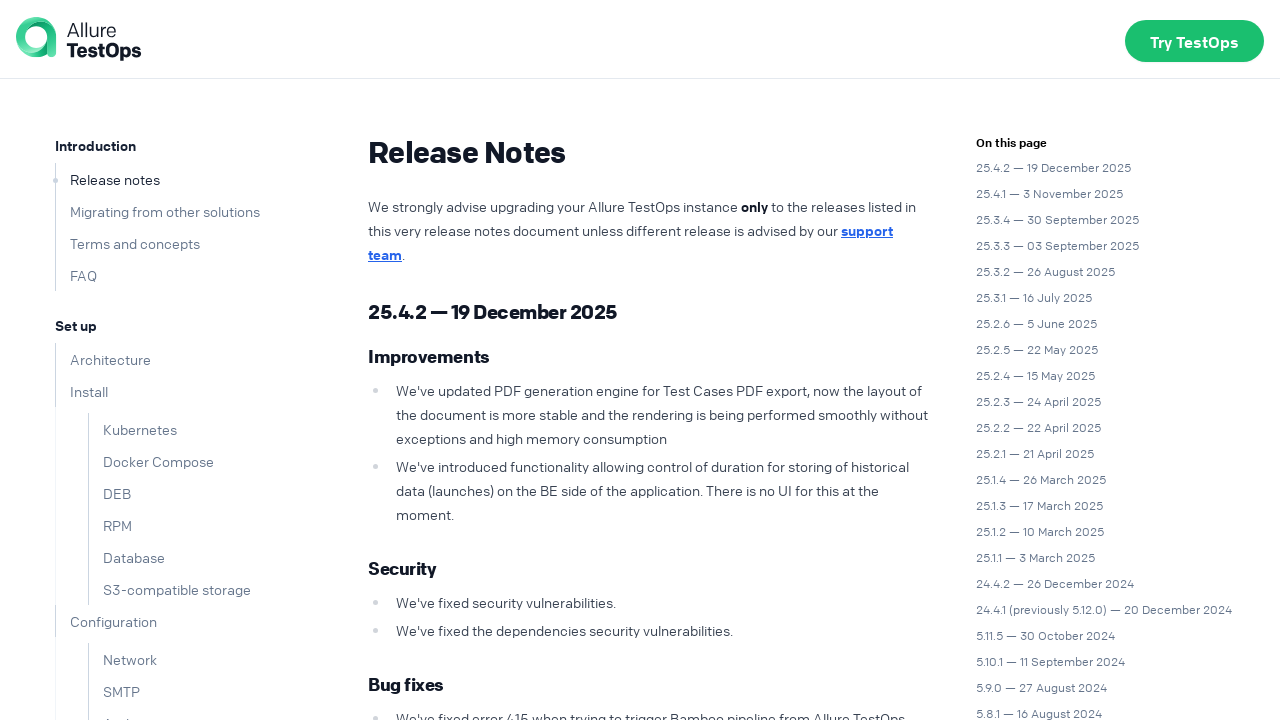

Navigated to Release Notes page, h1 heading loaded
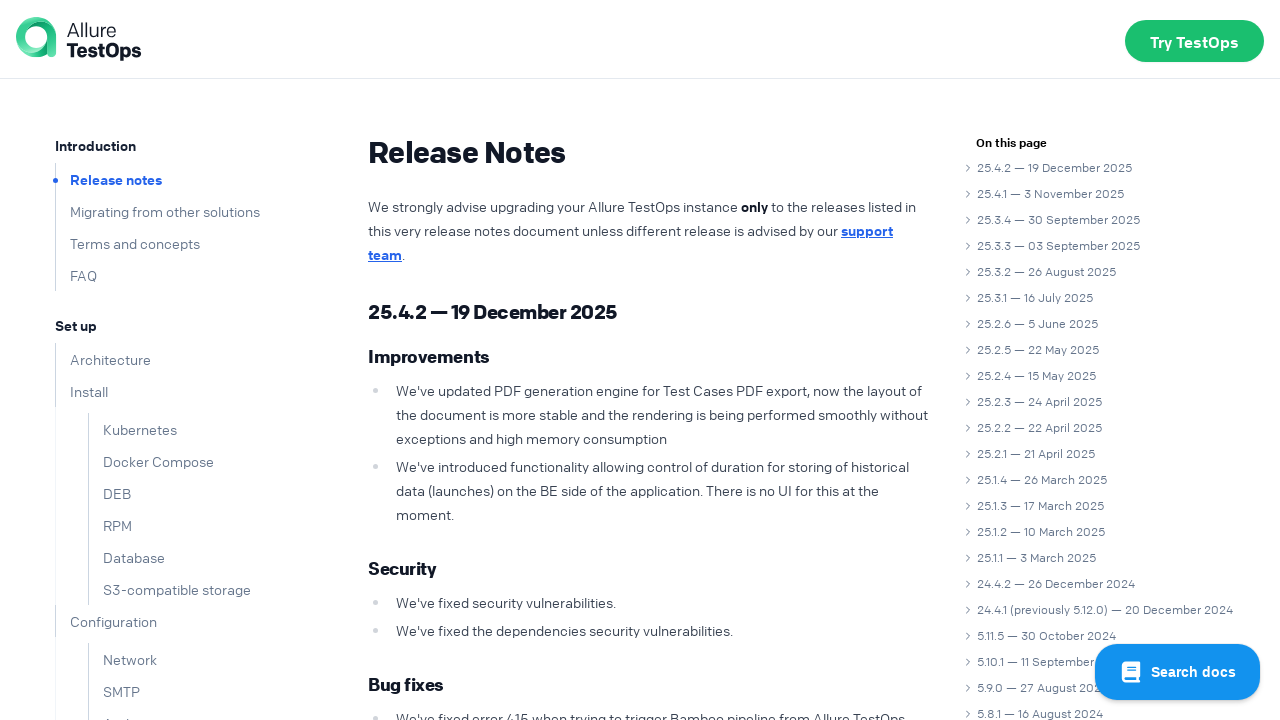

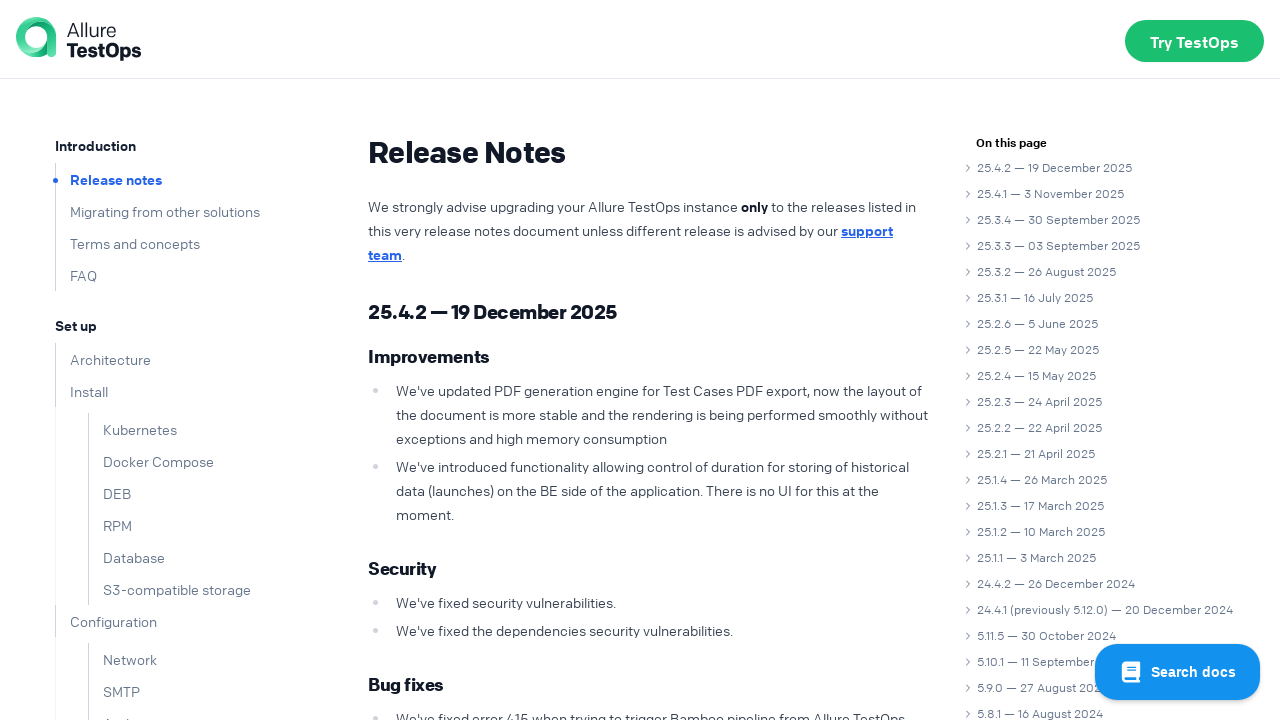